Tests back and forth navigation by clicking the A/B Testing link, verifying the page title, navigating back to the home page, and verifying the home page title.

Starting URL: https://practice.cydeo.com

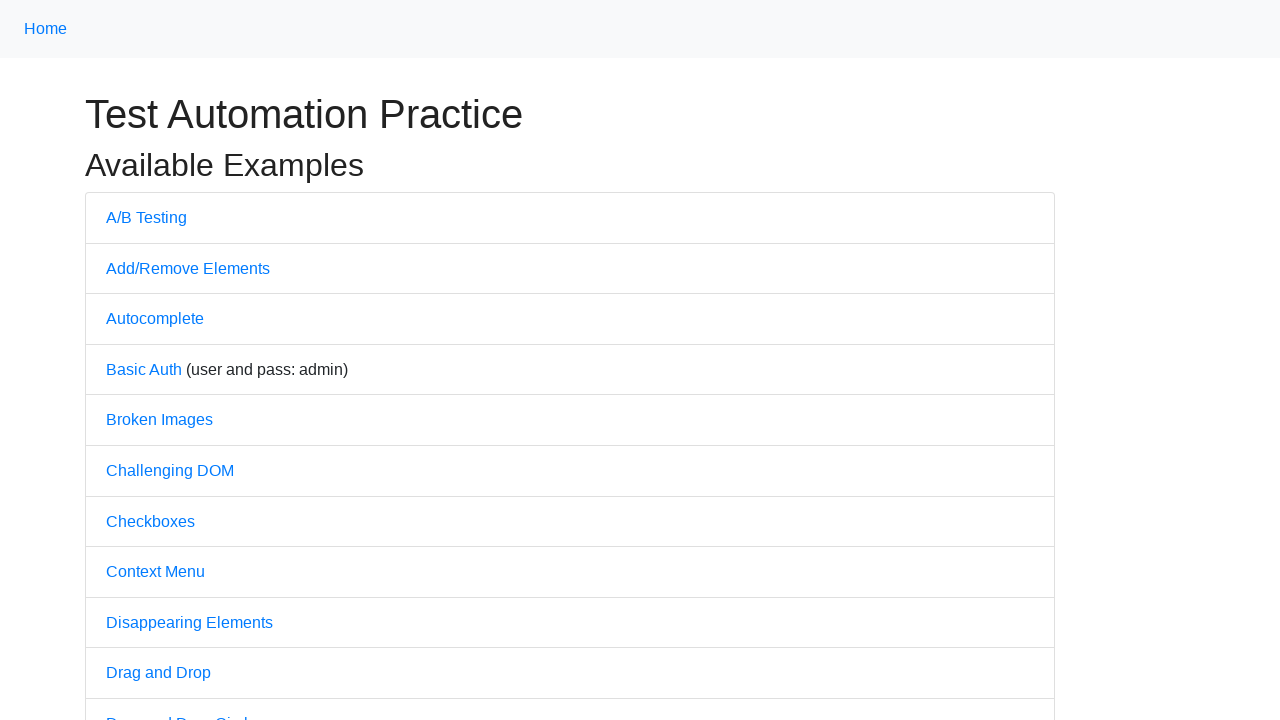

Clicked on A/B Testing link at (146, 217) on a:text('A/B Testing')
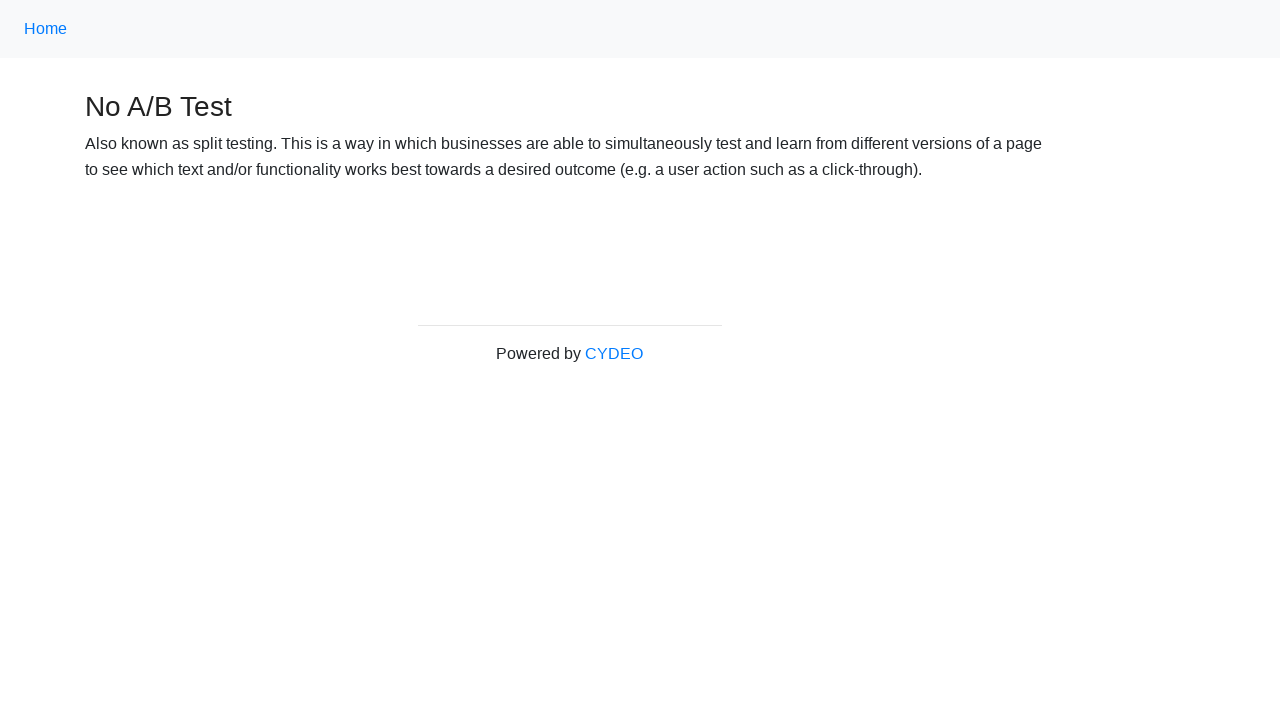

Verified page title is 'No A/B Test'
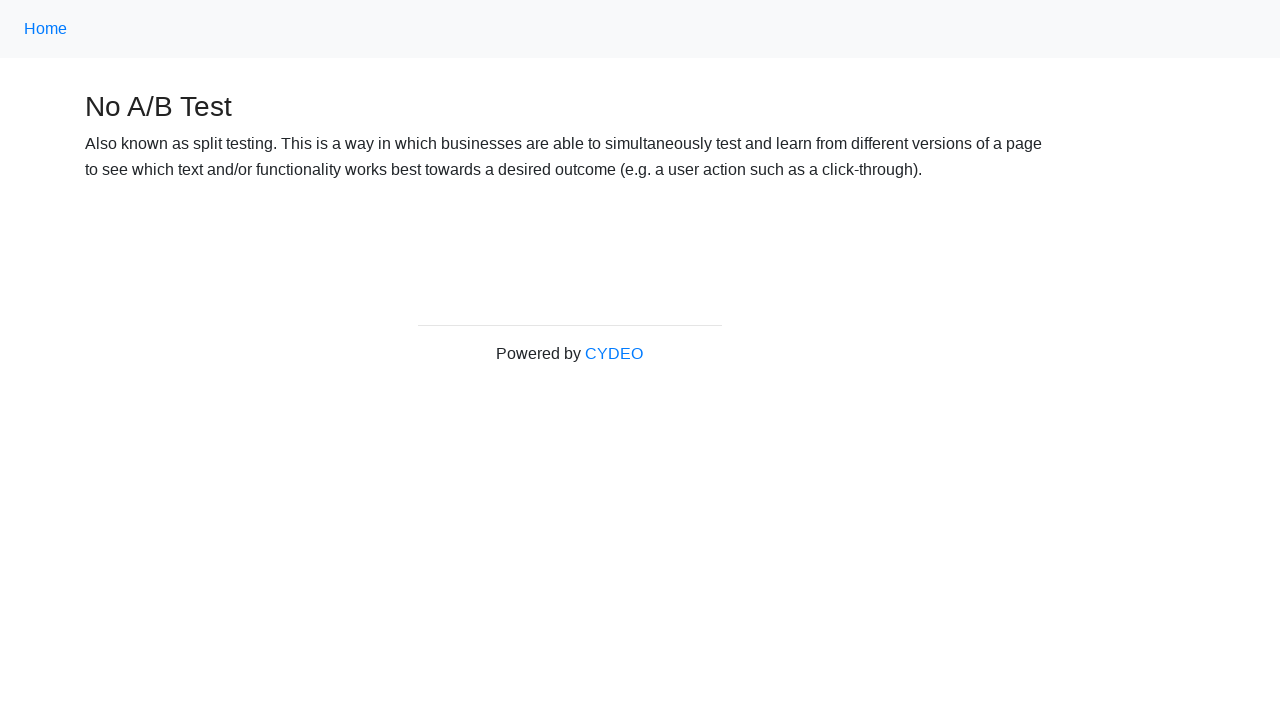

Navigated back to home page
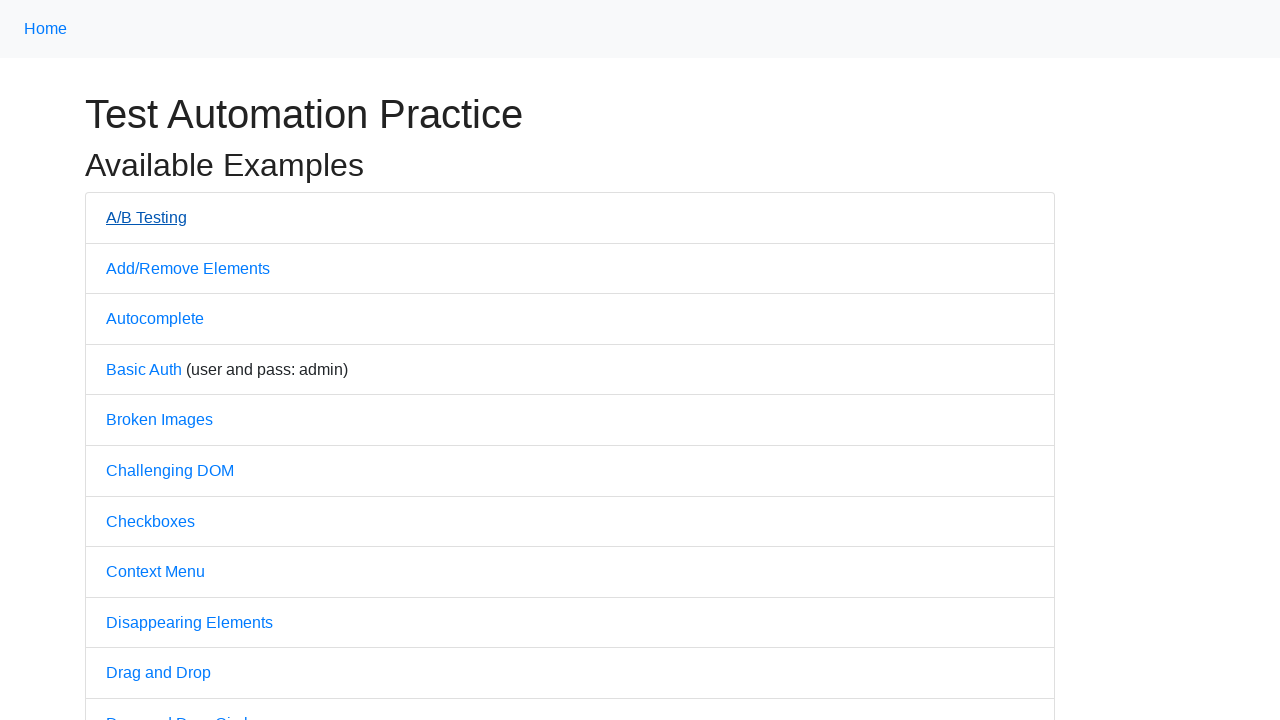

Verified home page title is 'Practice'
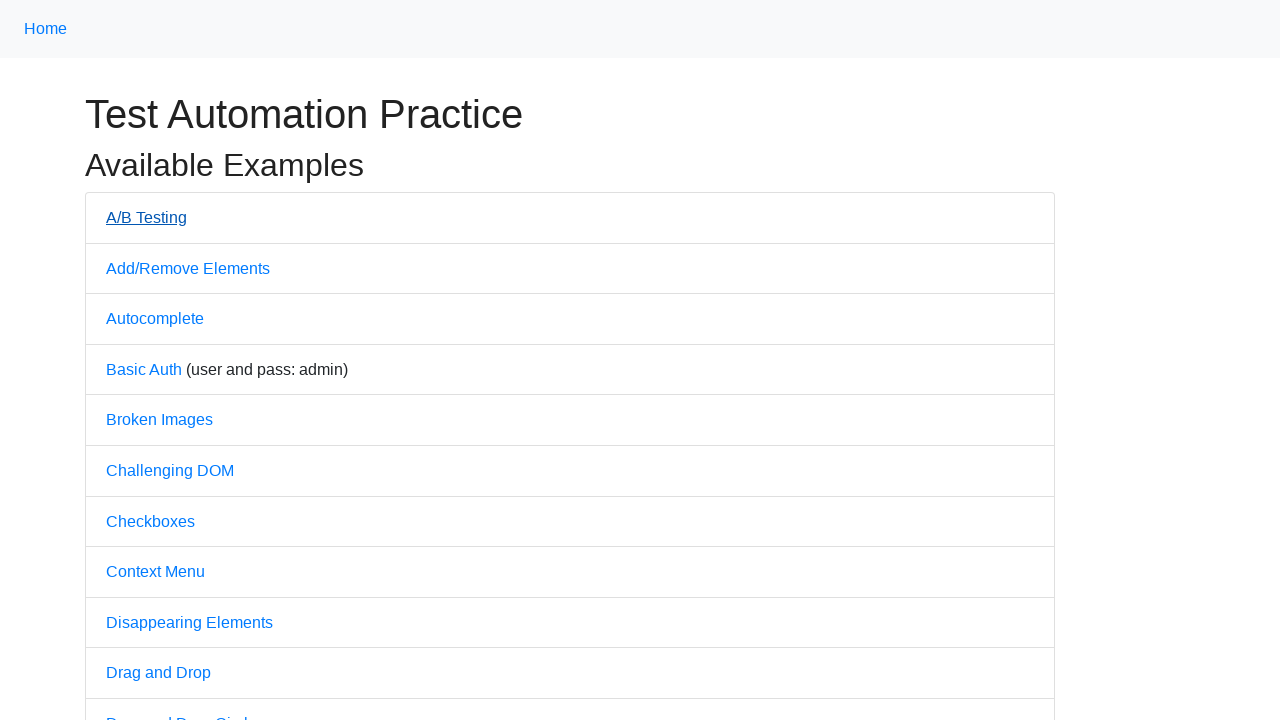

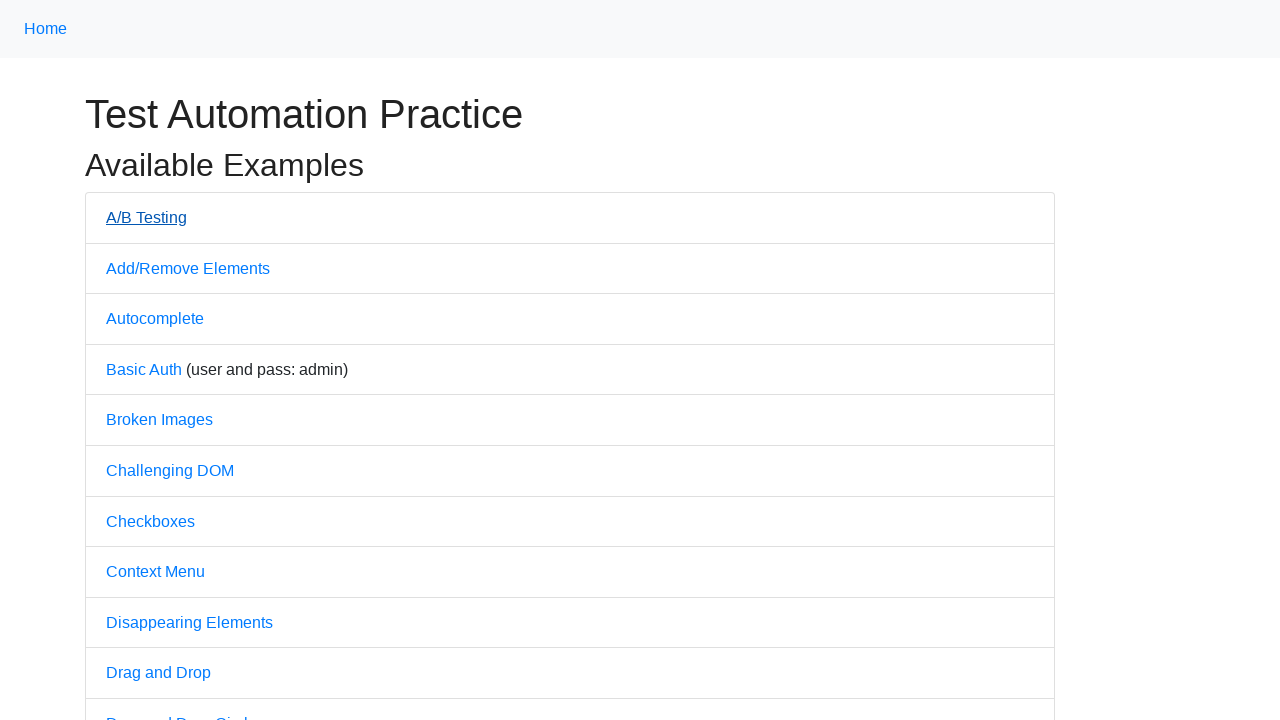